Tests radio button interactions by checking Yes and Impressive radio buttons and verifying No button is disabled

Starting URL: https://demoqa.com/radio-button

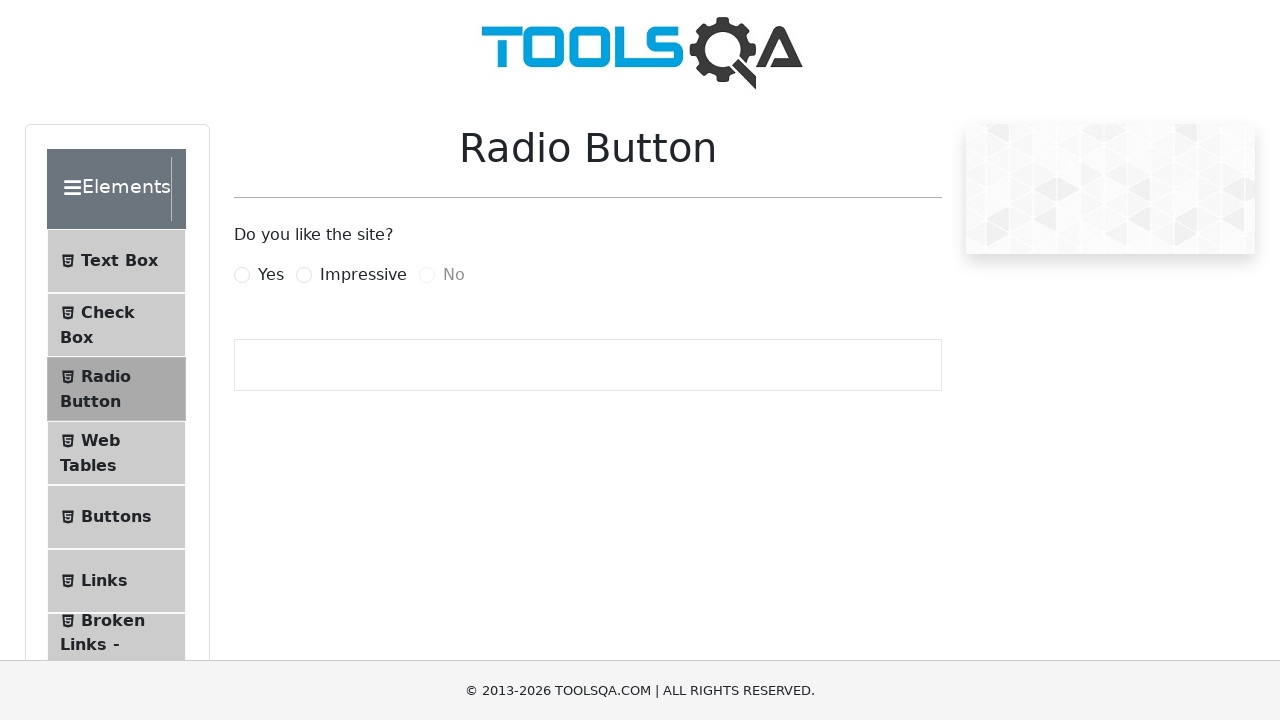

Checked the 'Yes' radio button at (271, 275) on internal:text="Yes"i
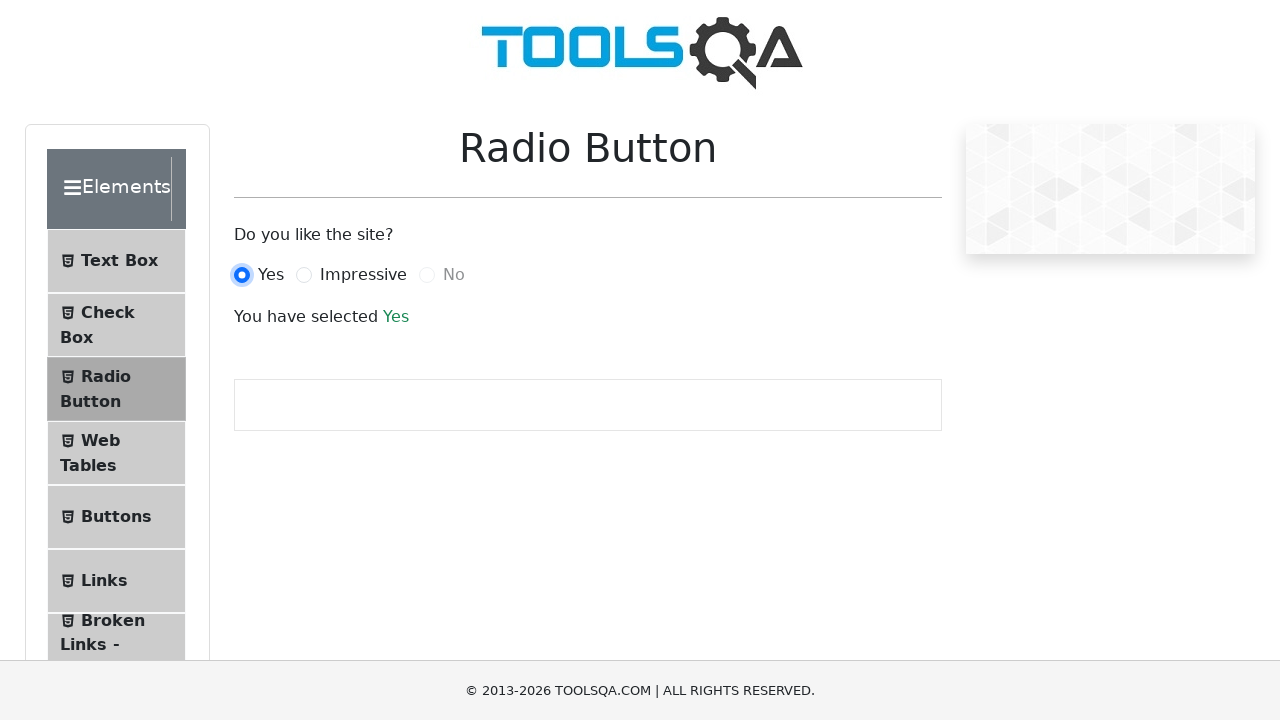

Checked the 'Impressive' radio button
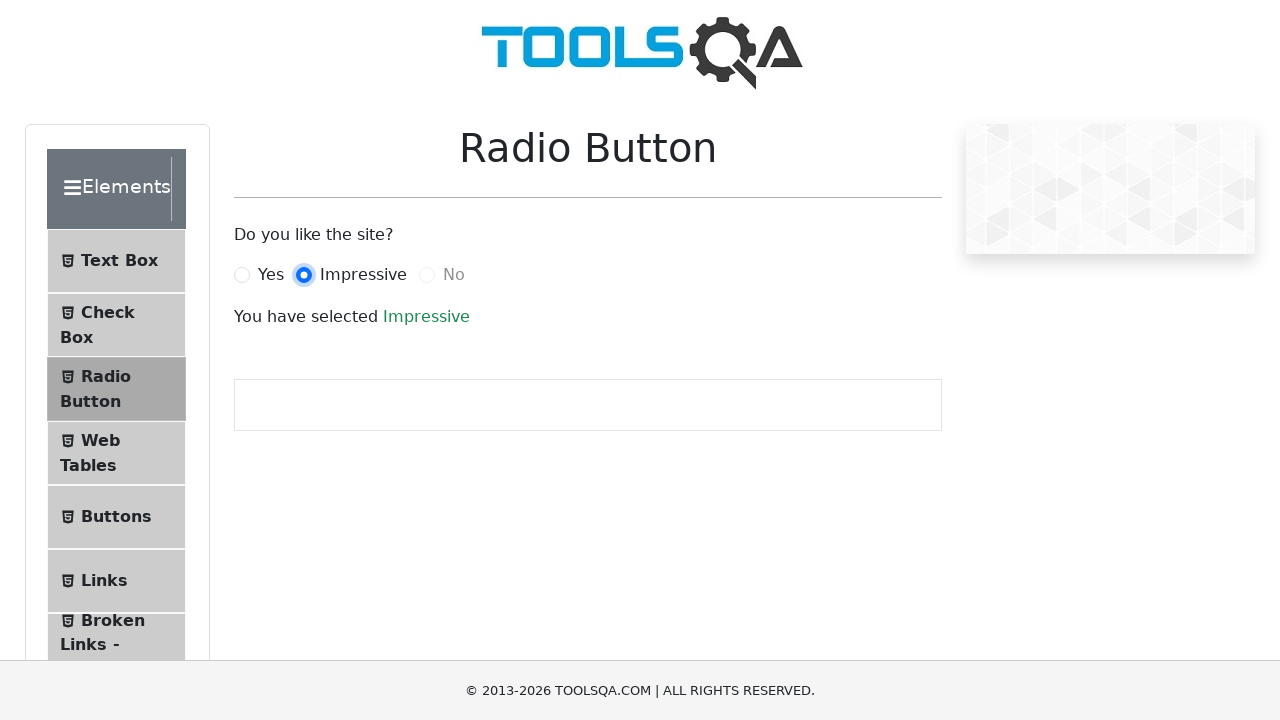

Verified that the 'No' radio button is disabled
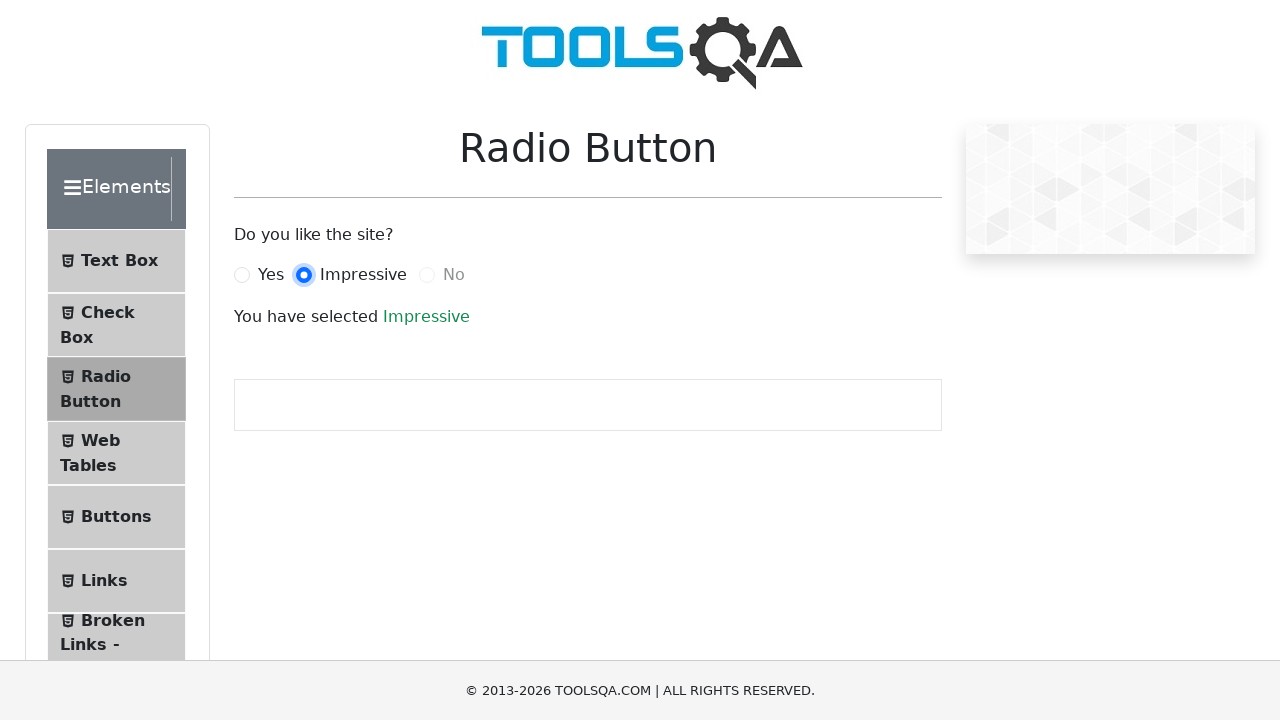

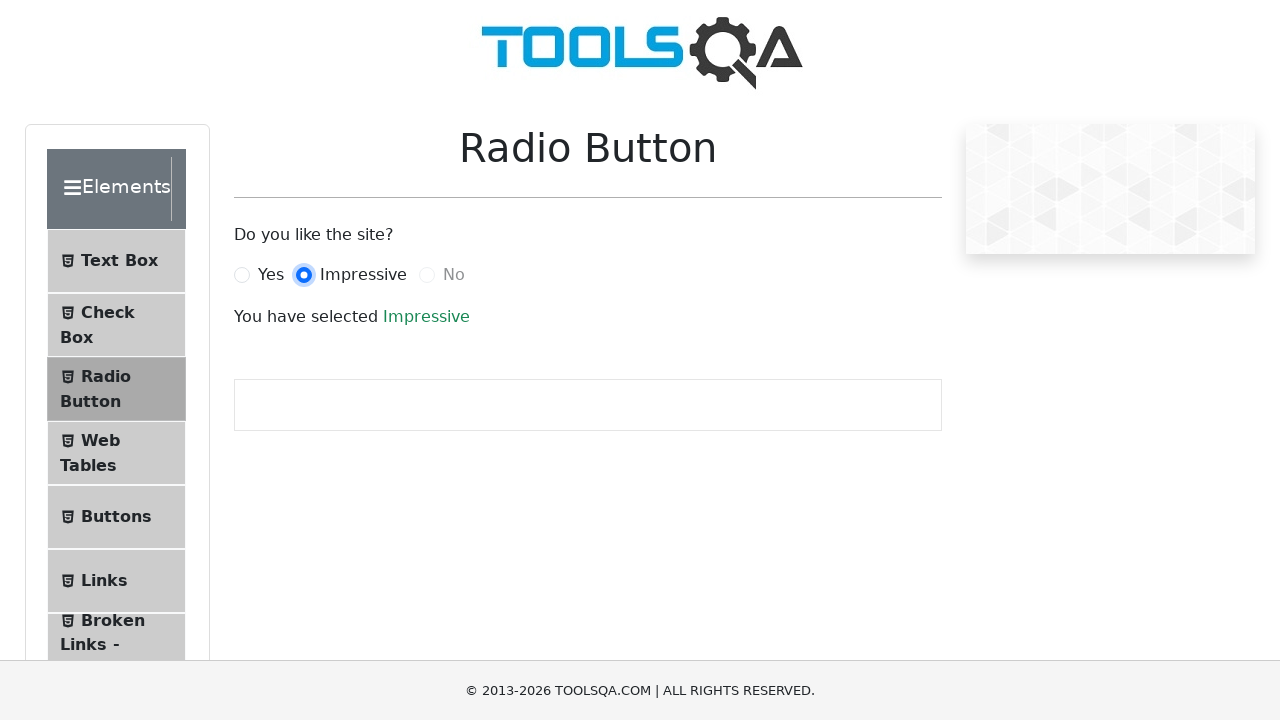